Tests dropdown selection functionality on Telerik contact form by selecting values using different methods (visible text, index, and value)

Starting URL: https://www.telerik.com/contact

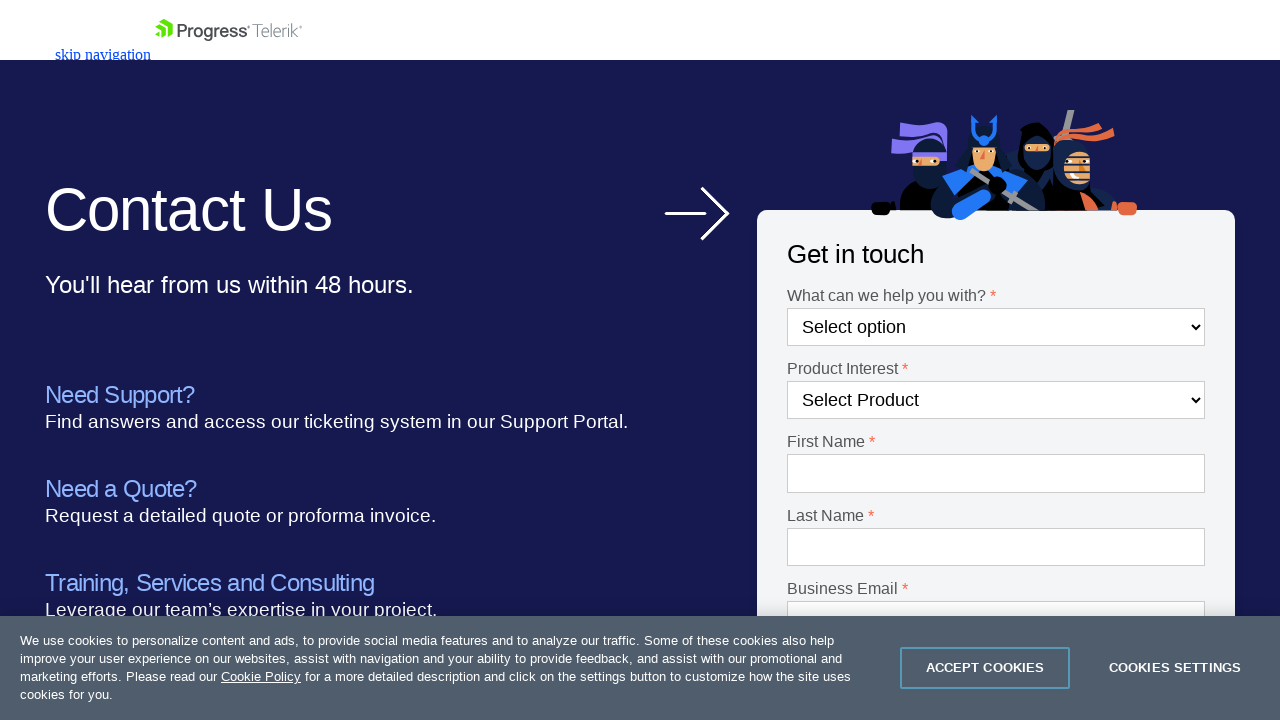

Selected 'General Inquiries' from first dropdown by visible text on #Dropdown-1
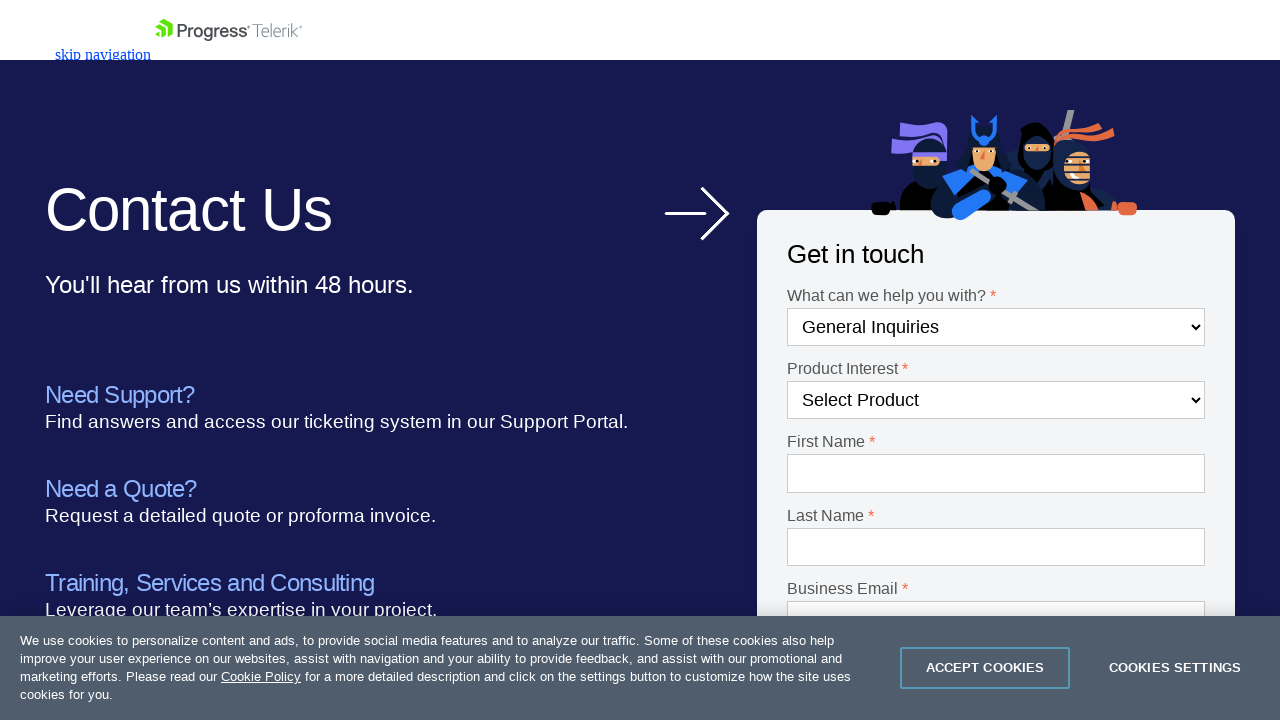

Retrieved all options from second dropdown
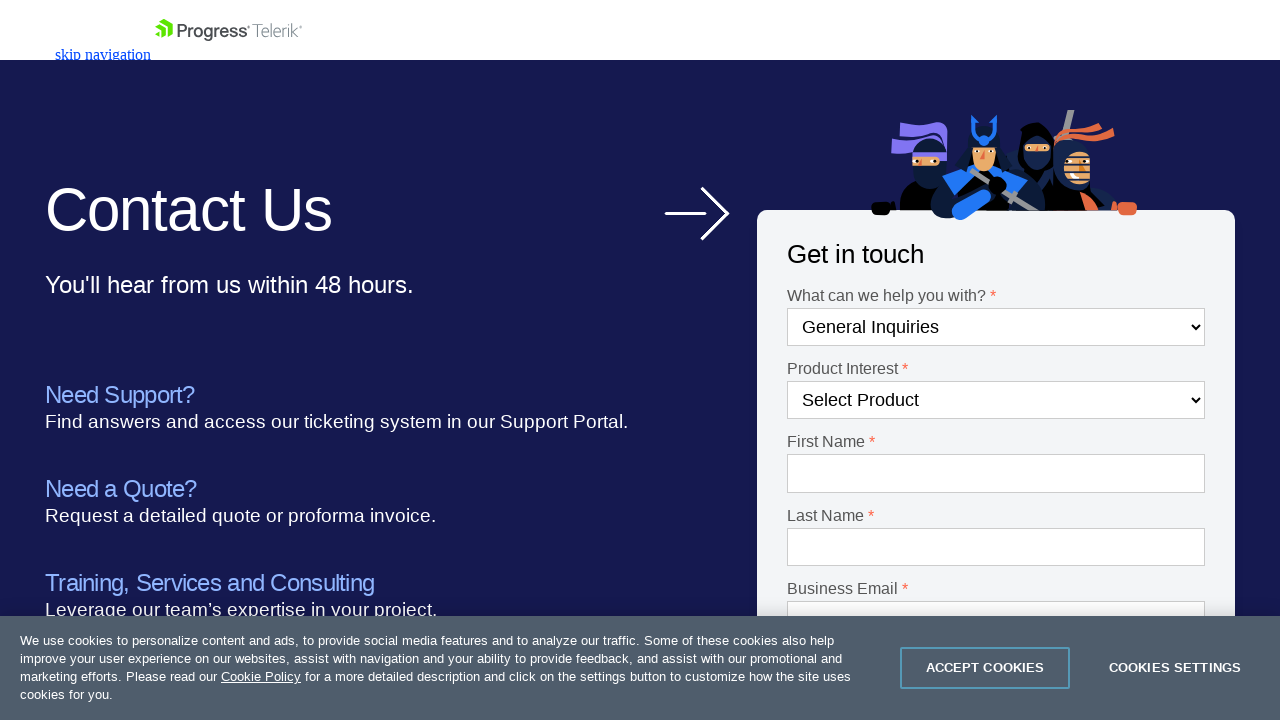

Retrieved value attribute from option at index 10
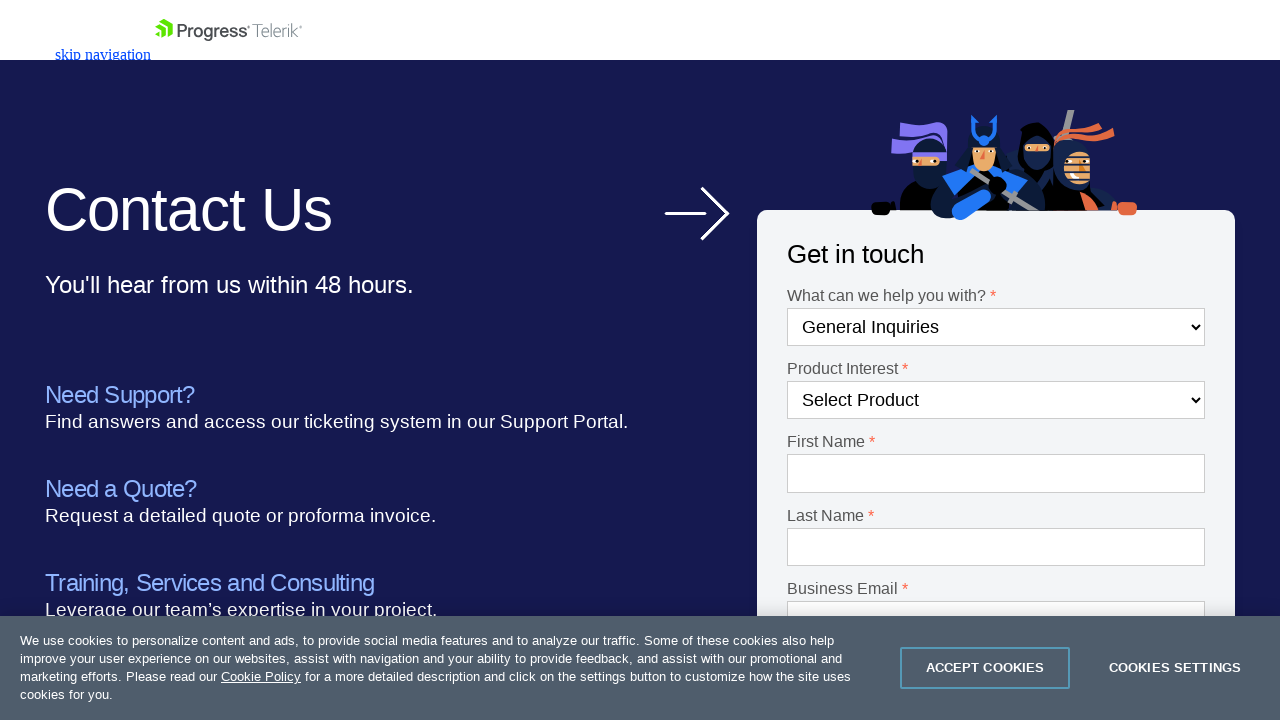

Selected option at index 10 from second dropdown with value 'Telerik UI for ASP.NET MVC' on #Dropdown-2
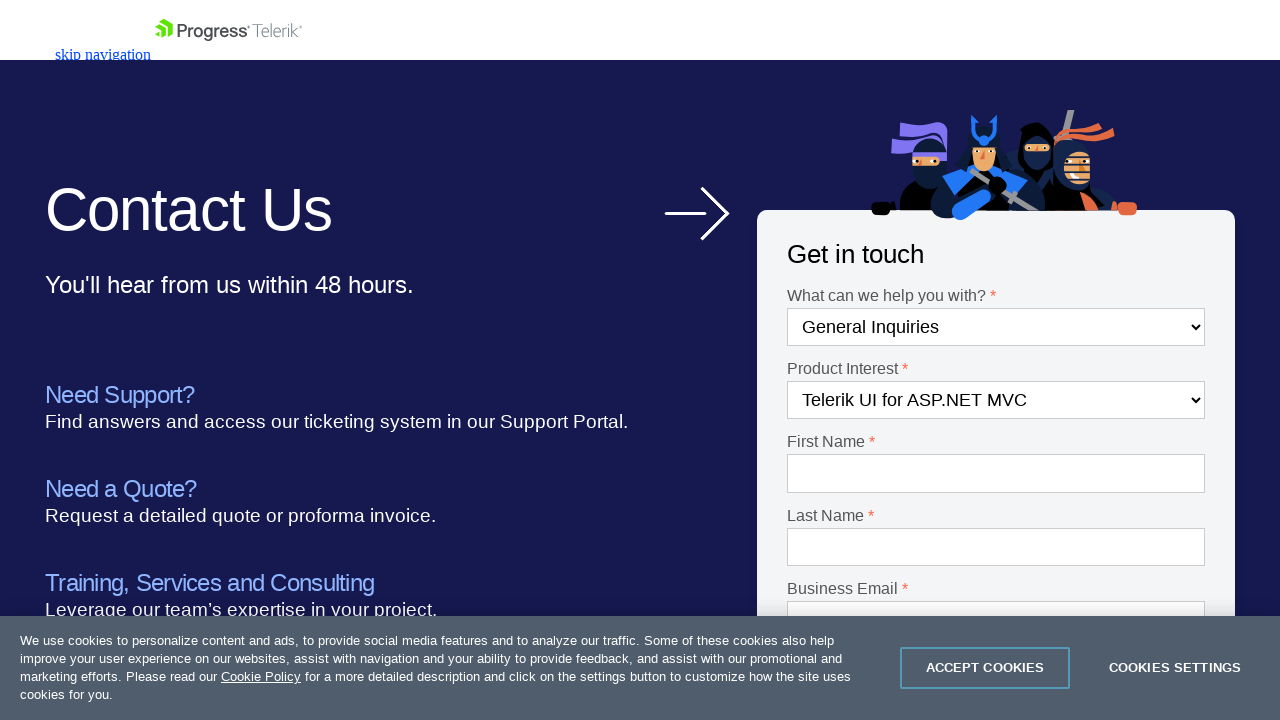

Selected 'Canada' from country dropdown by value on #Country-1
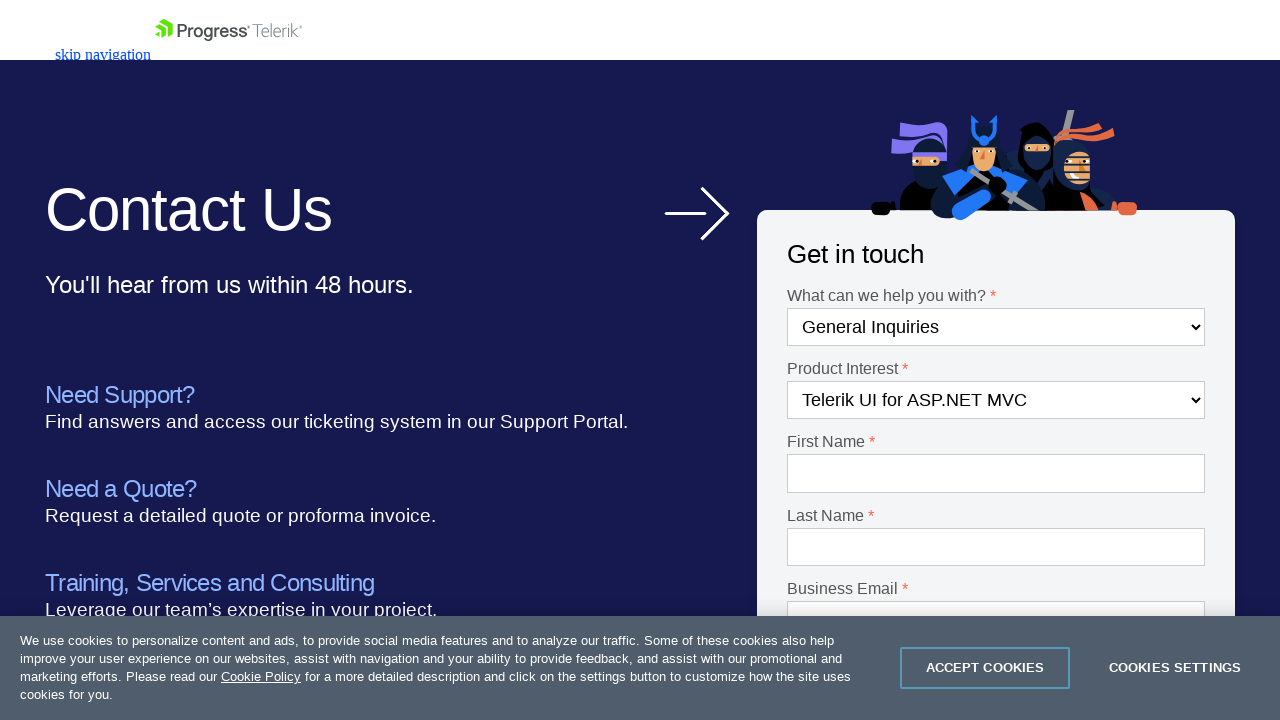

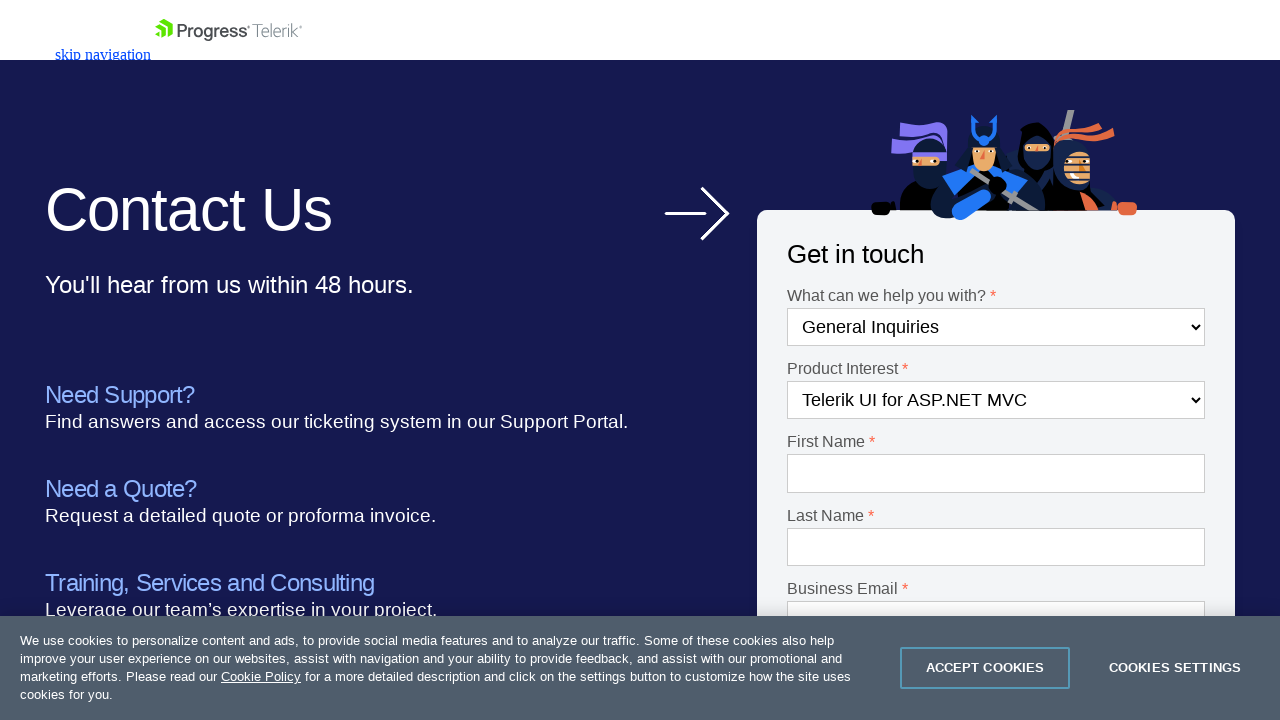